Tests marking individual todo items as complete by checking their checkboxes.

Starting URL: https://demo.playwright.dev/todomvc

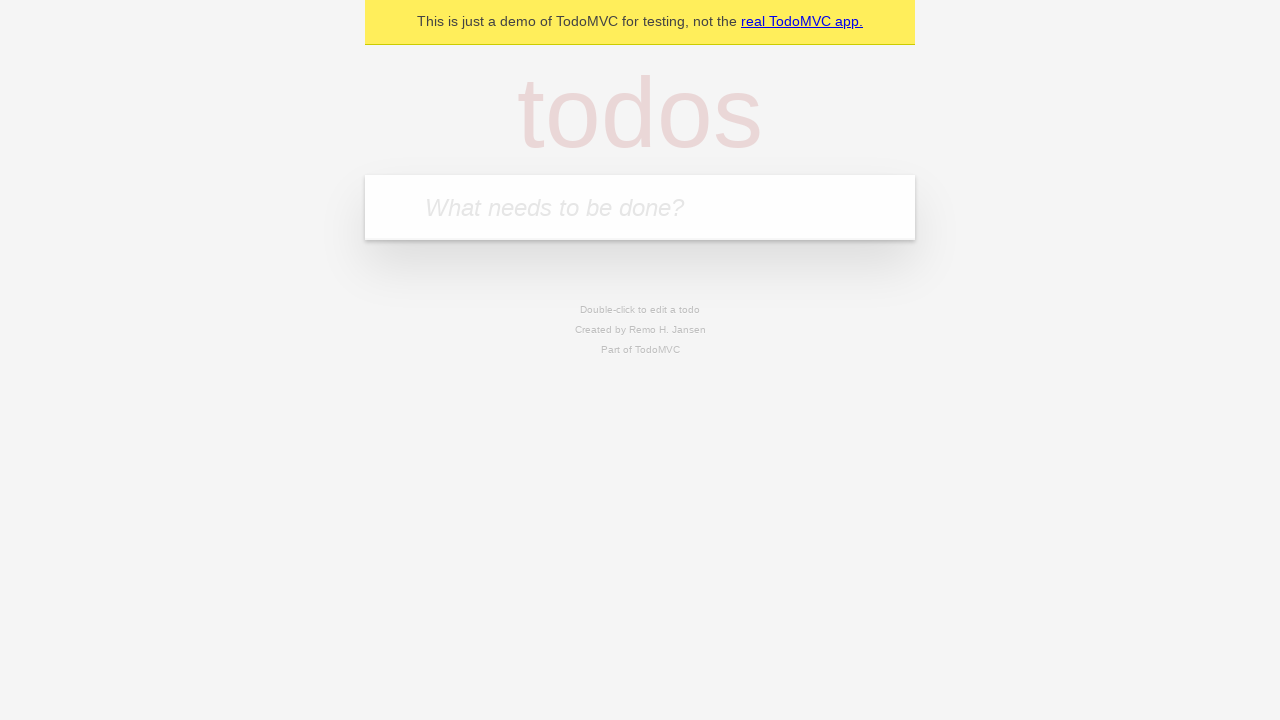

Located new todo input field
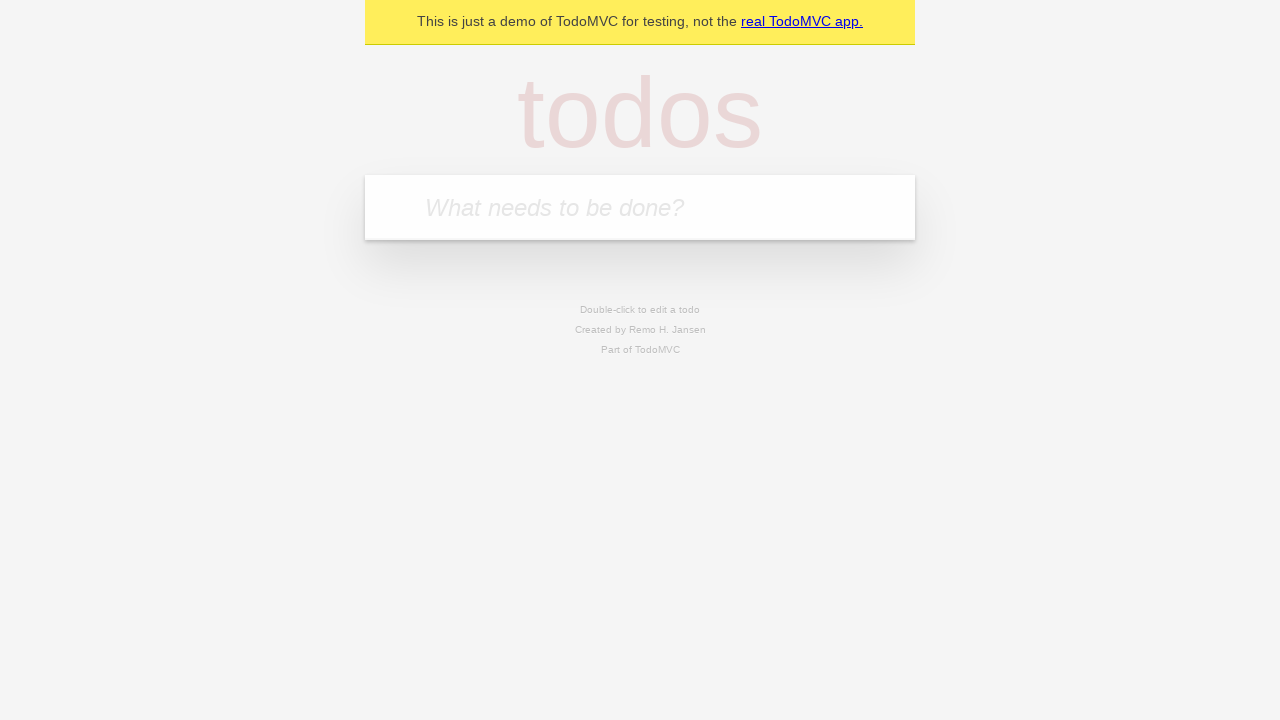

Filled first todo item with 'buy some cheese' on internal:attr=[placeholder="What needs to be done?"i]
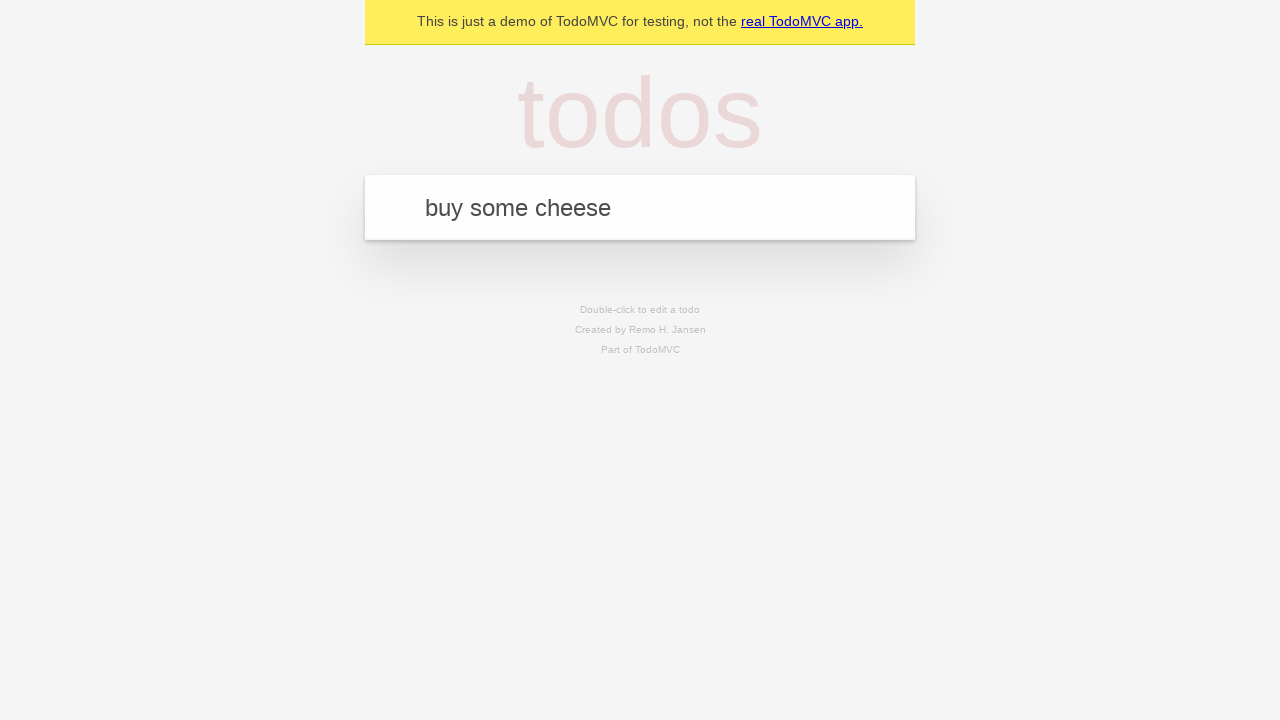

Pressed Enter to create first todo item on internal:attr=[placeholder="What needs to be done?"i]
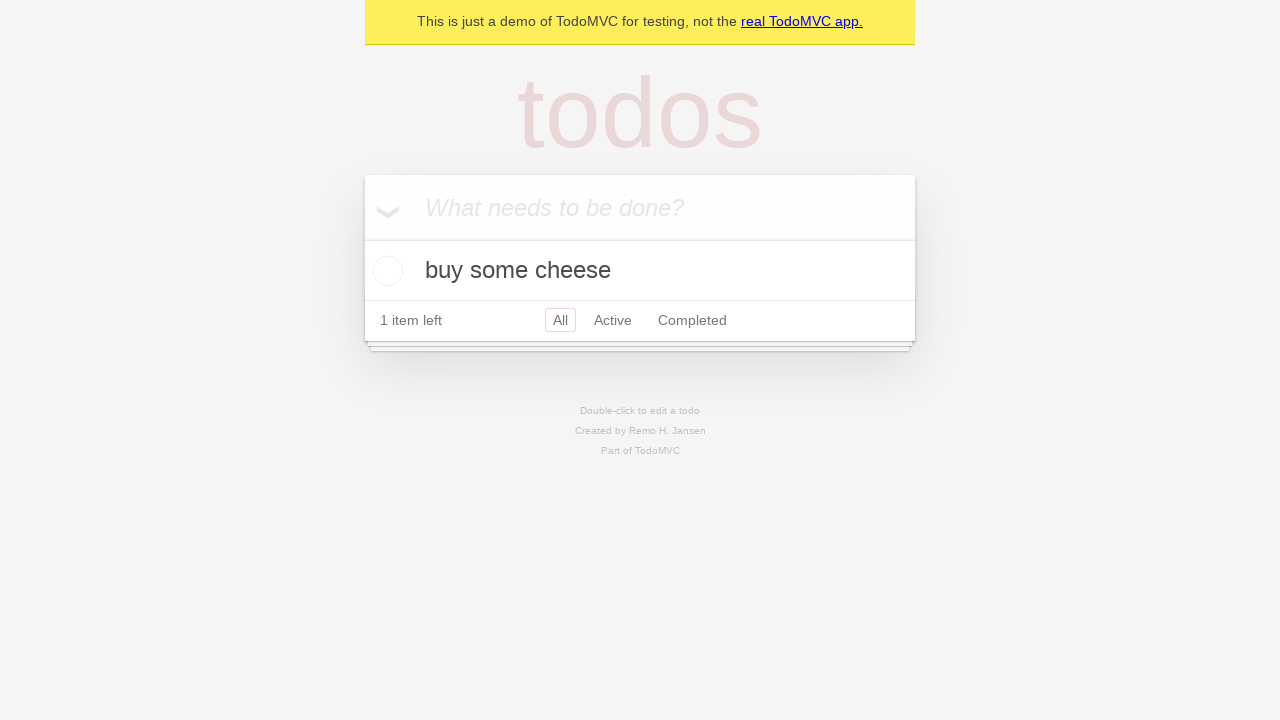

Filled second todo item with 'feed the cat' on internal:attr=[placeholder="What needs to be done?"i]
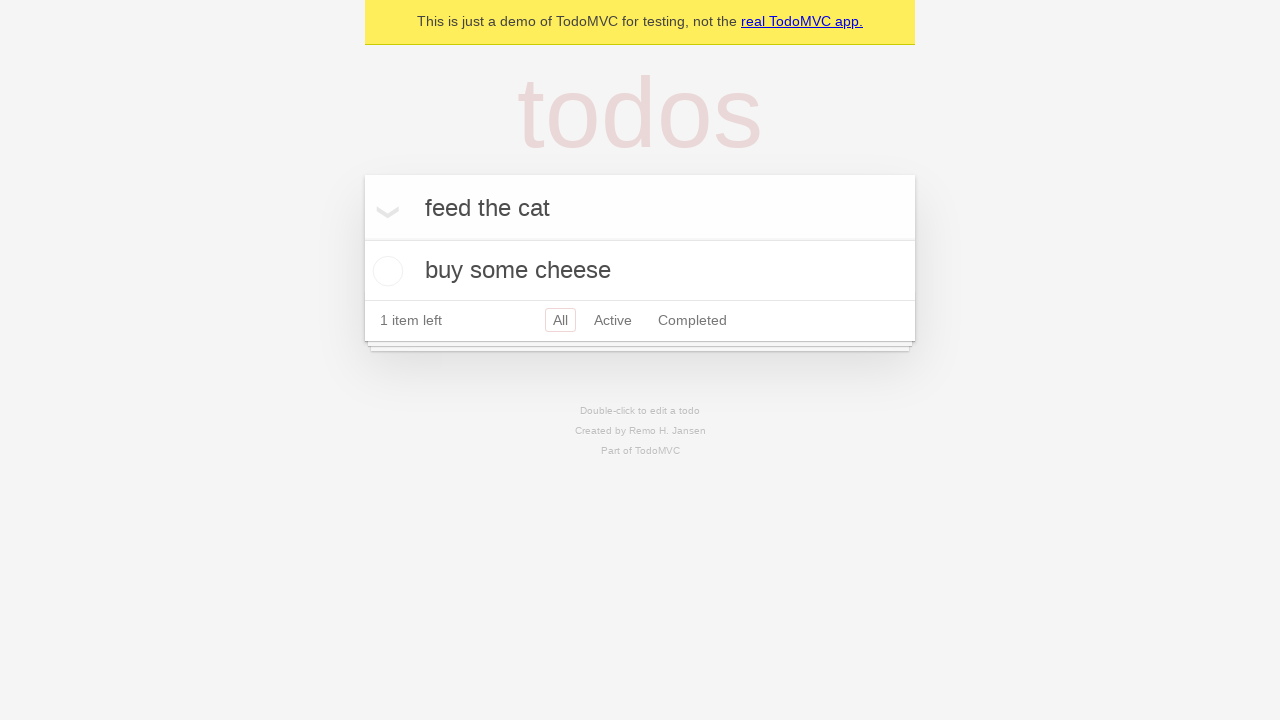

Pressed Enter to create second todo item on internal:attr=[placeholder="What needs to be done?"i]
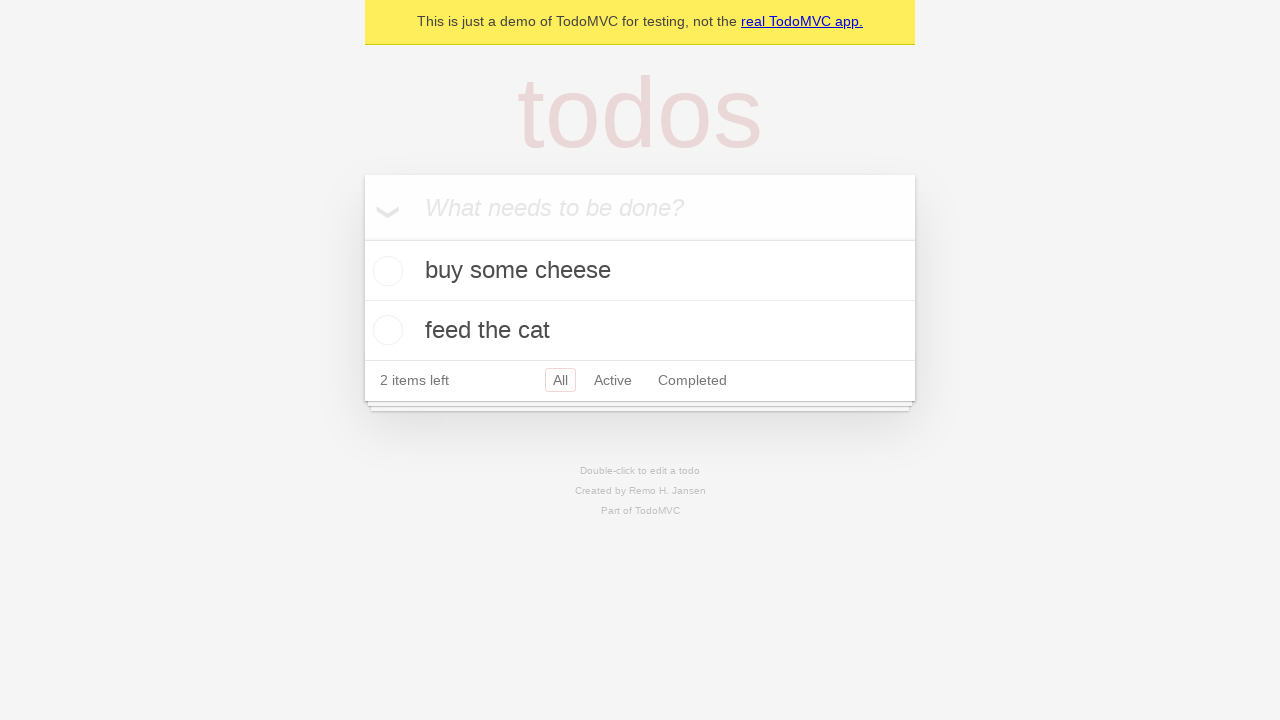

Located first todo item
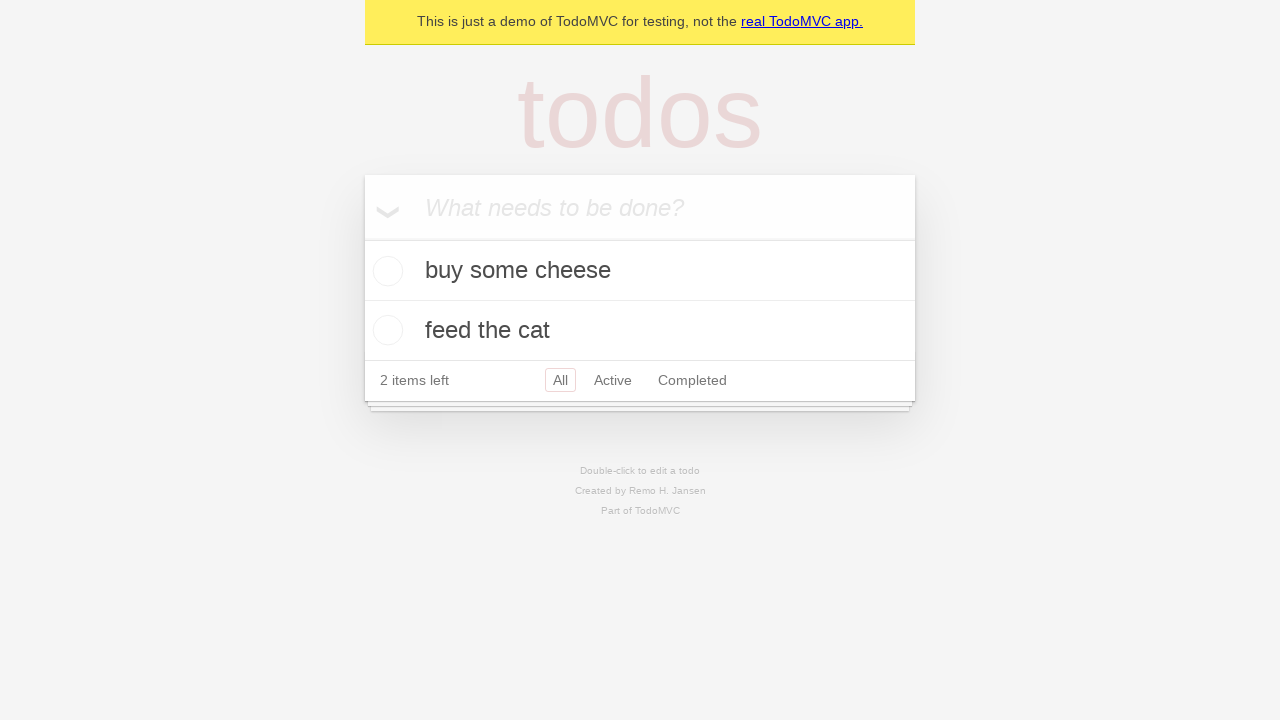

Checked first todo item as complete at (385, 271) on internal:testid=[data-testid="todo-item"s] >> nth=0 >> internal:role=checkbox
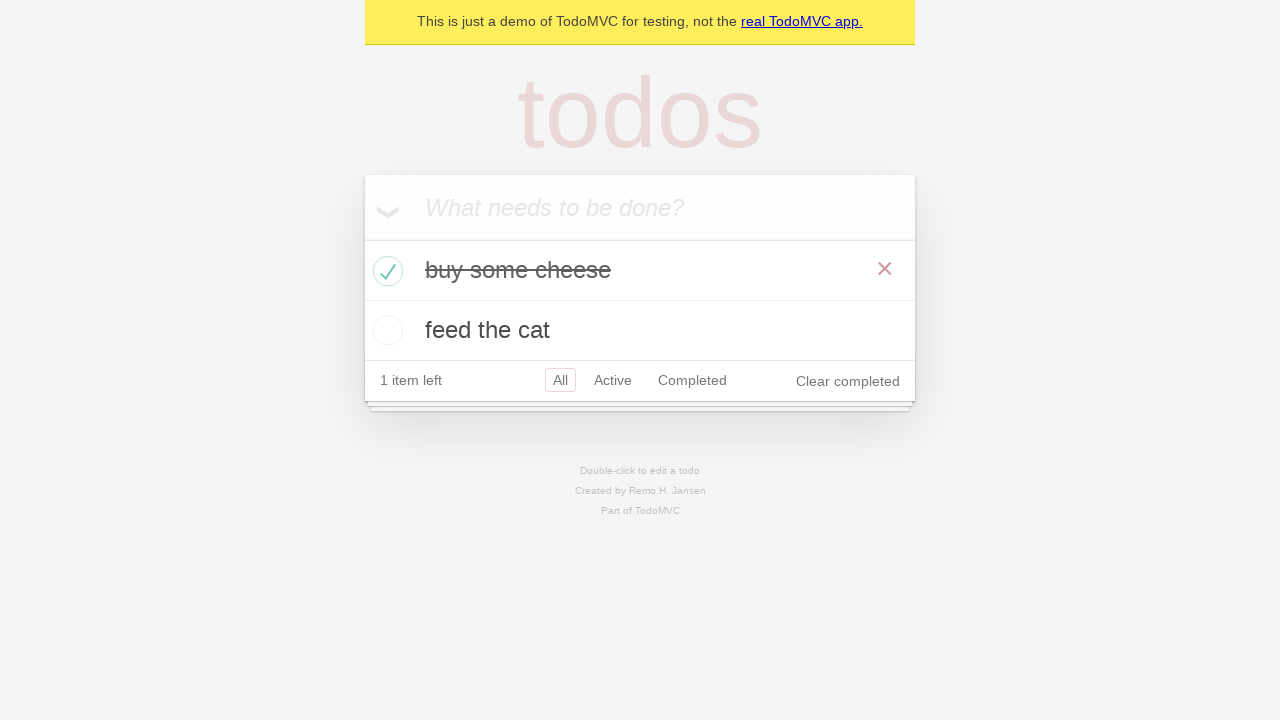

Located second todo item
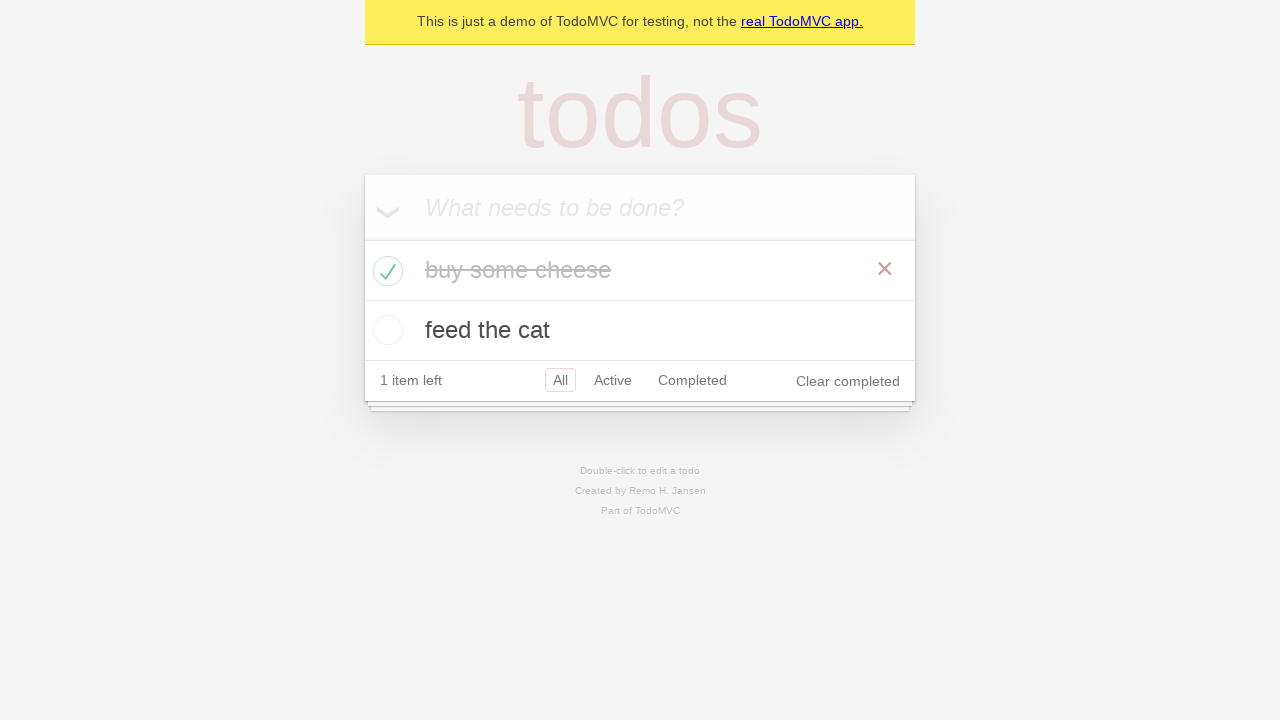

Checked second todo item as complete at (385, 330) on internal:testid=[data-testid="todo-item"s] >> nth=1 >> internal:role=checkbox
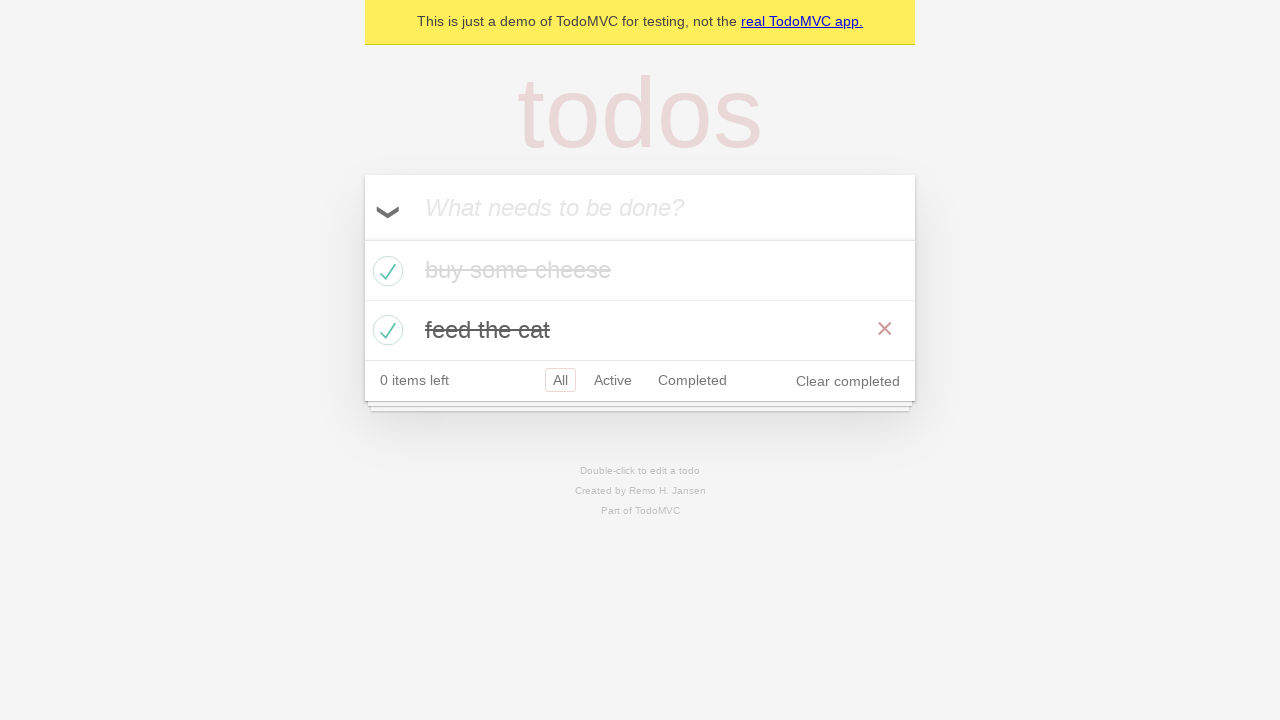

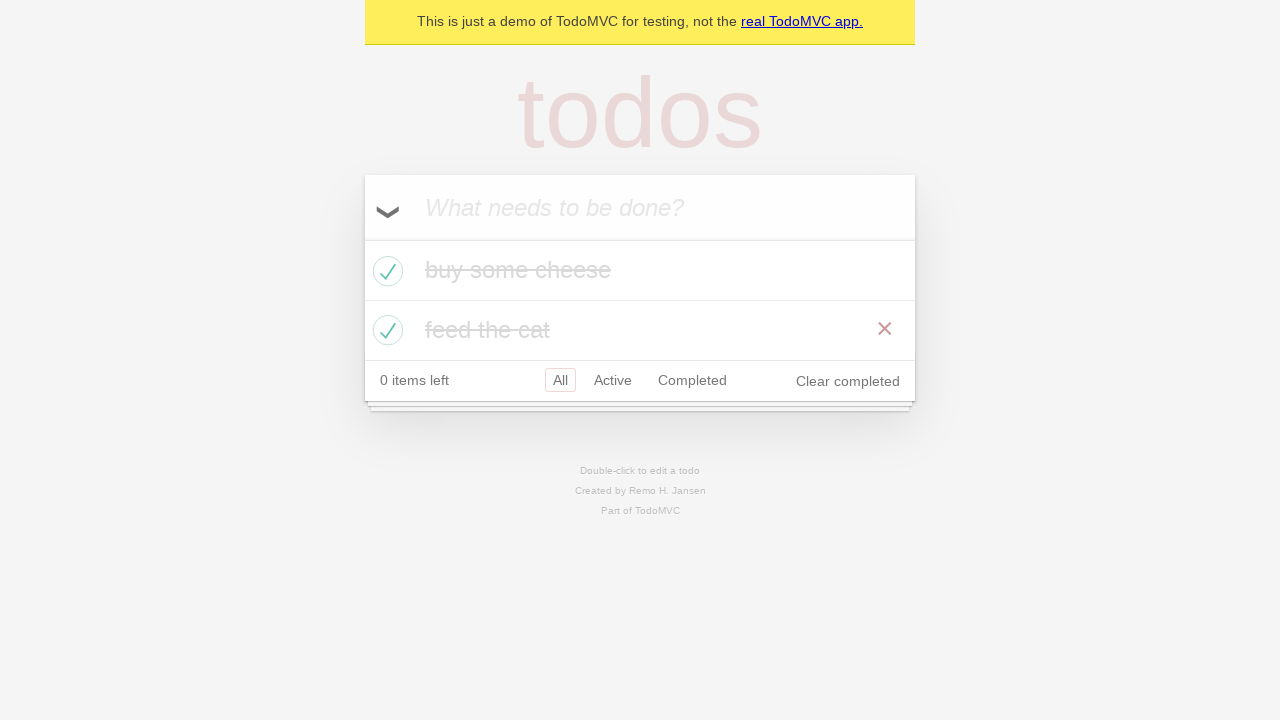